Tests that the Clear completed button is hidden when there are no completed items

Starting URL: https://demo.playwright.dev/todomvc

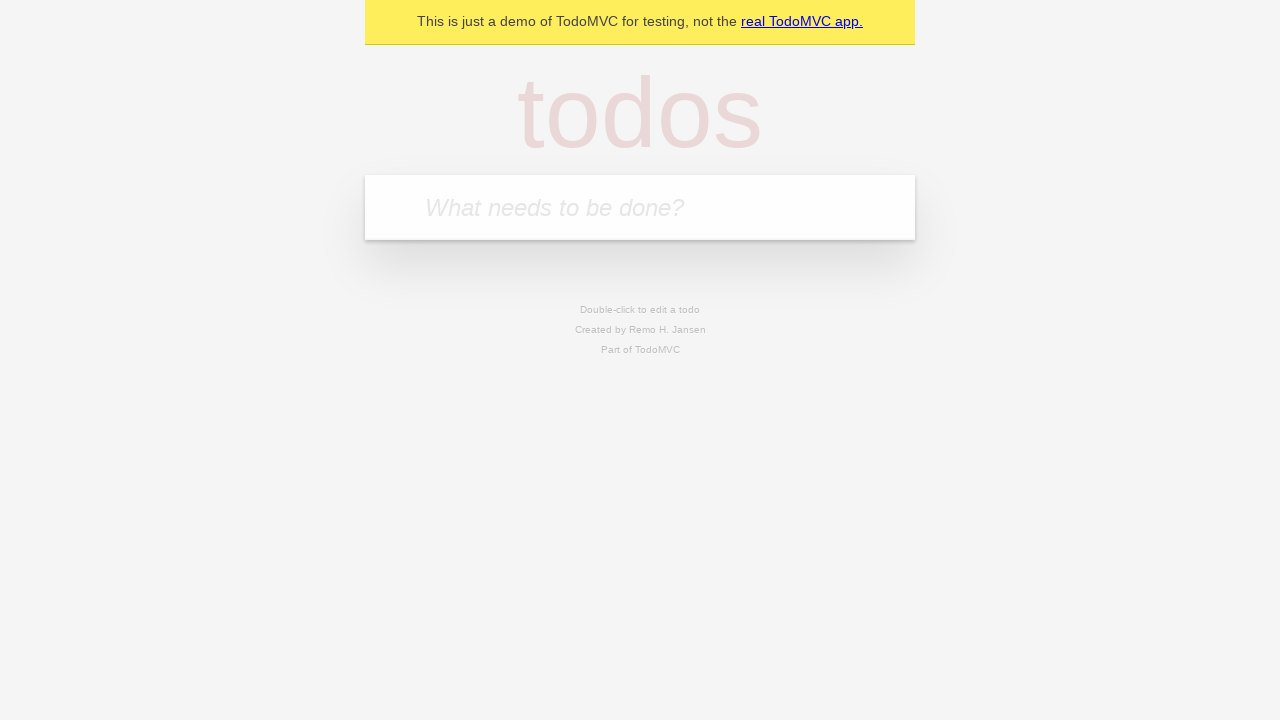

Filled input field with 'buy some cheese' on internal:attr=[placeholder="What needs to be done?"i]
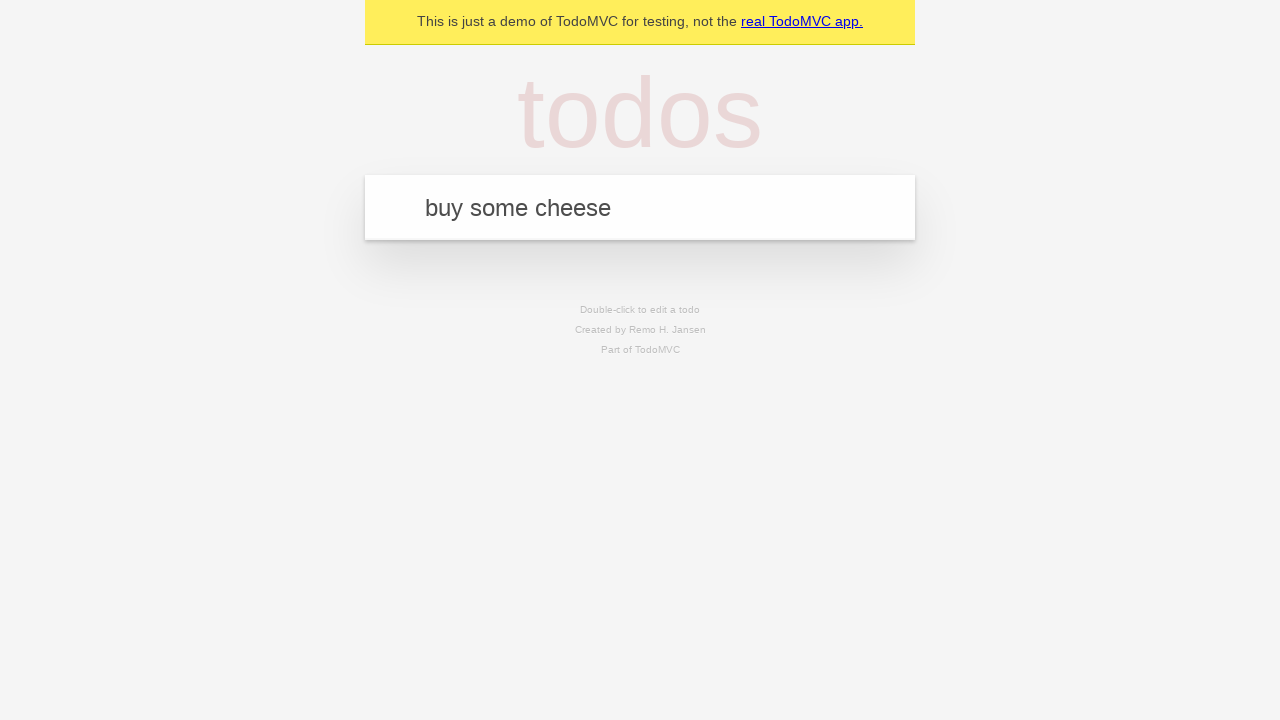

Pressed Enter to add first todo item on internal:attr=[placeholder="What needs to be done?"i]
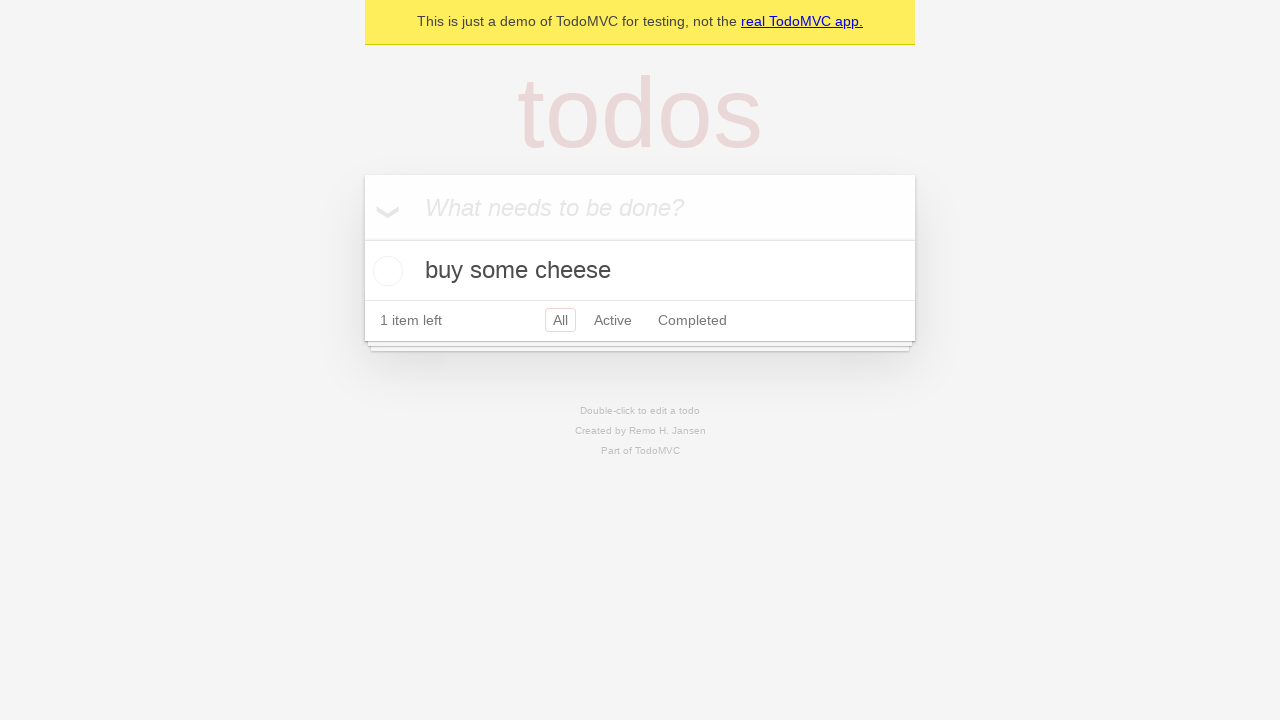

Filled input field with 'feed the cat' on internal:attr=[placeholder="What needs to be done?"i]
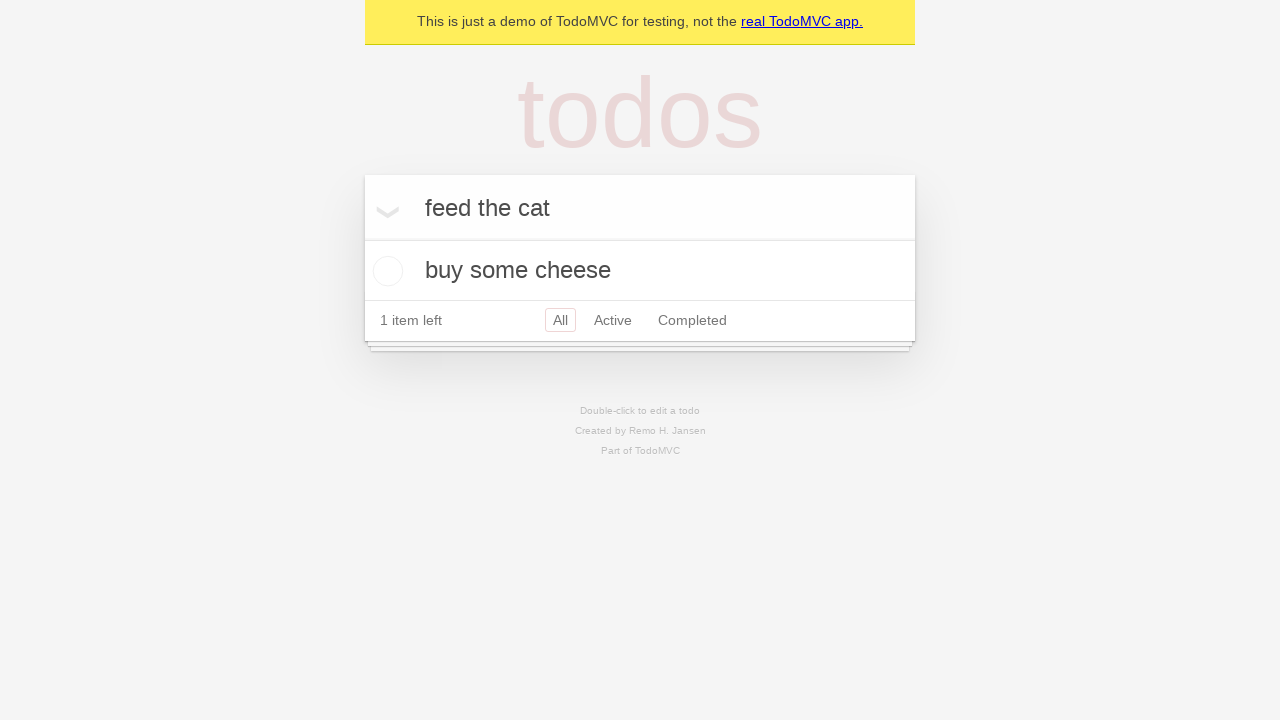

Pressed Enter to add second todo item on internal:attr=[placeholder="What needs to be done?"i]
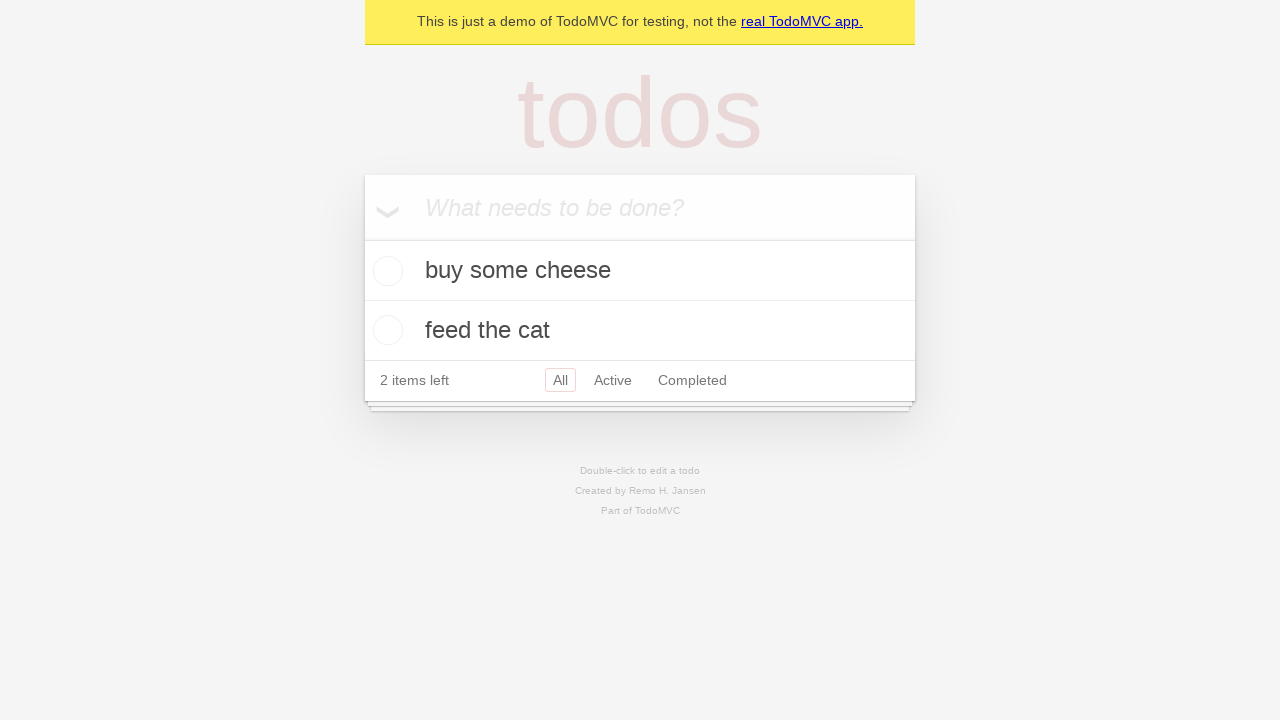

Filled input field with 'book a doctors appointment' on internal:attr=[placeholder="What needs to be done?"i]
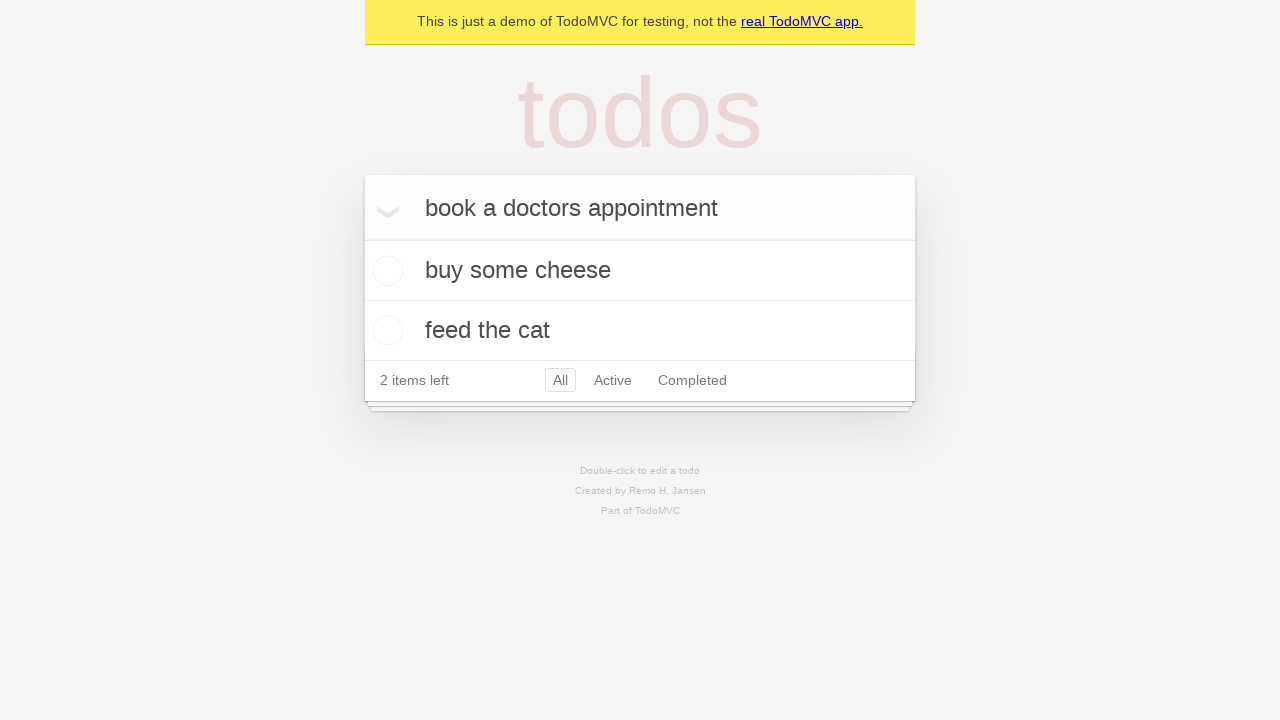

Pressed Enter to add third todo item on internal:attr=[placeholder="What needs to be done?"i]
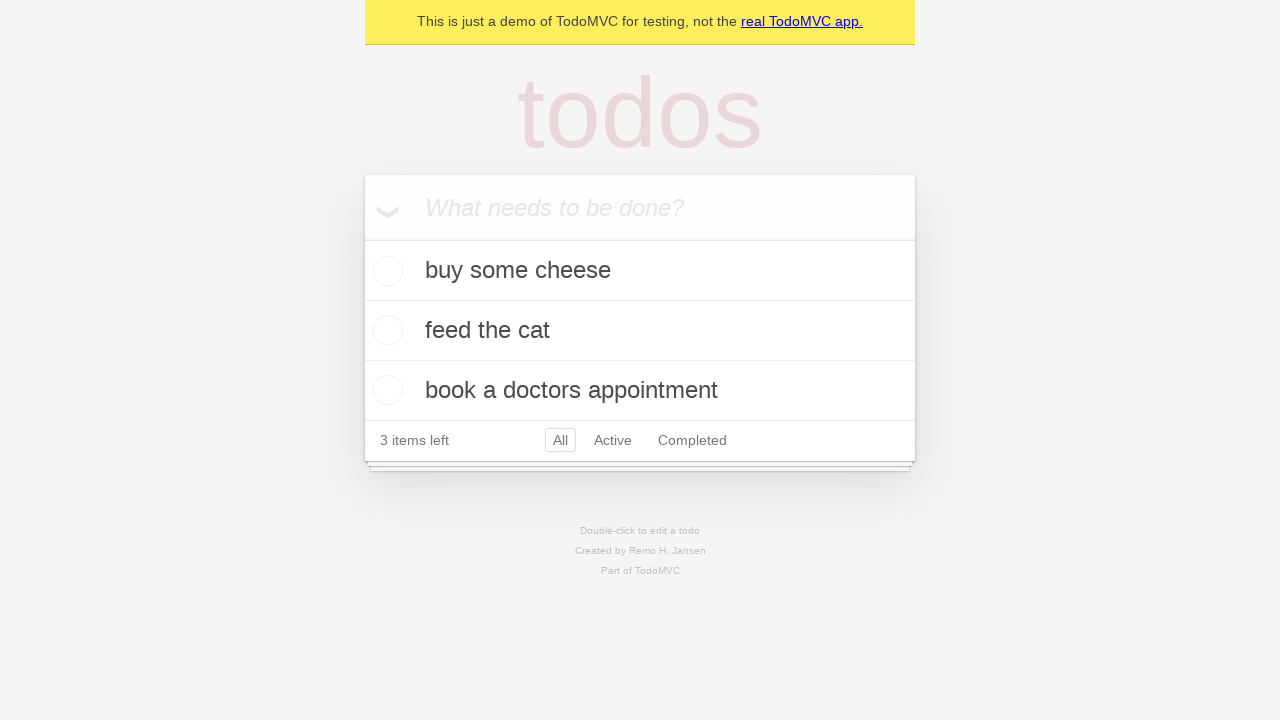

Checked the first todo item as completed at (385, 271) on .todo-list li .toggle >> nth=0
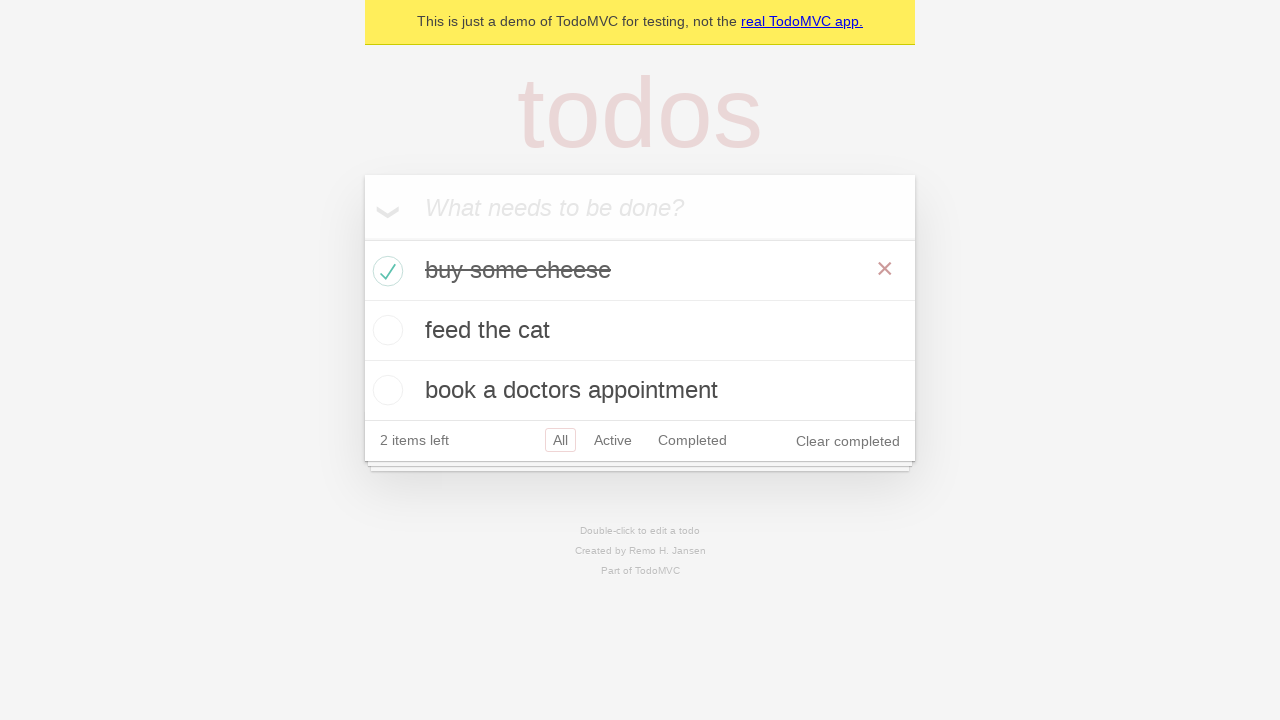

Clicked Clear completed button to remove completed item at (848, 441) on internal:role=button[name="Clear completed"i]
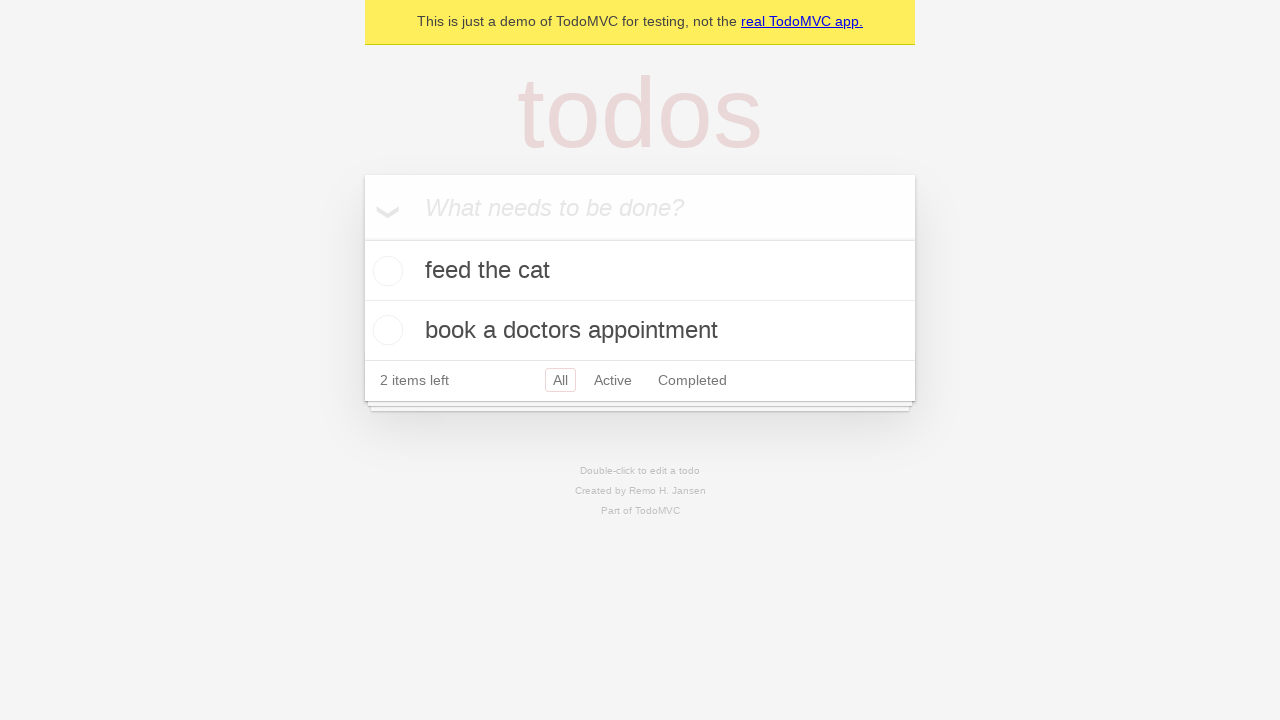

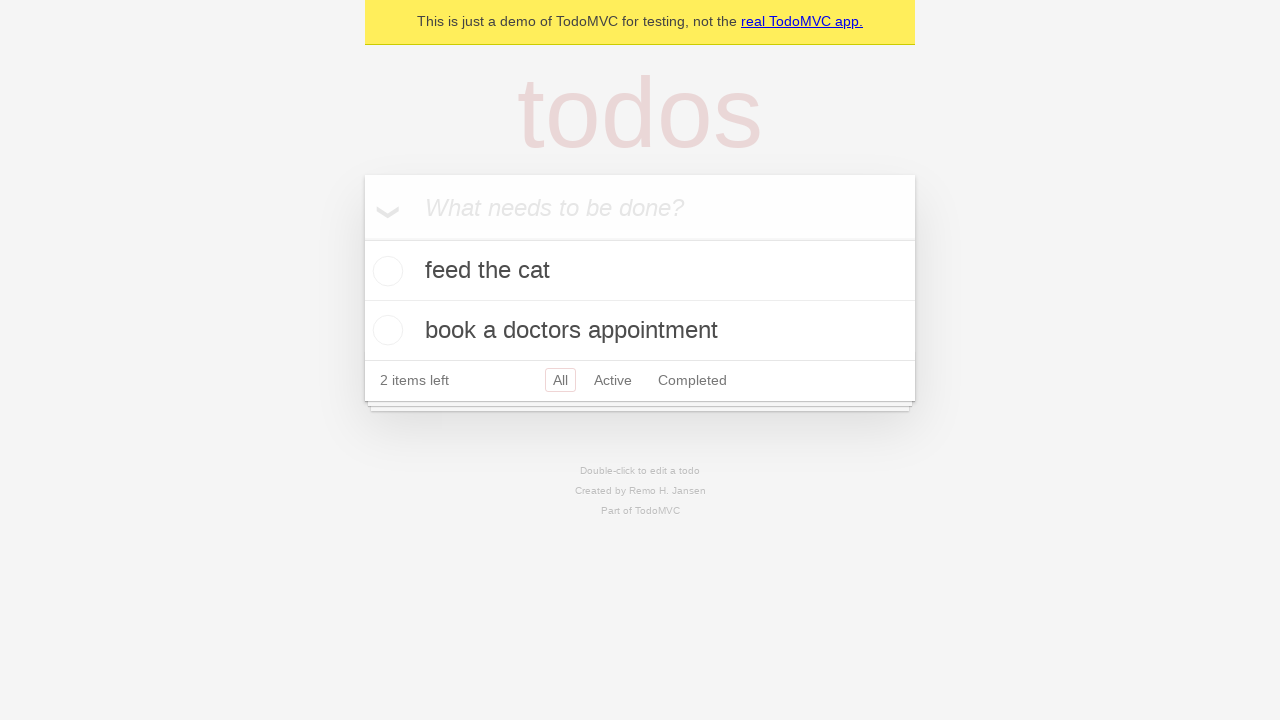